Tests the add/remove elements functionality by adding multiple elements and then deleting some of them, verifying the page interaction works correctly.

Starting URL: https://the-internet.herokuapp.com/add_remove_elements/

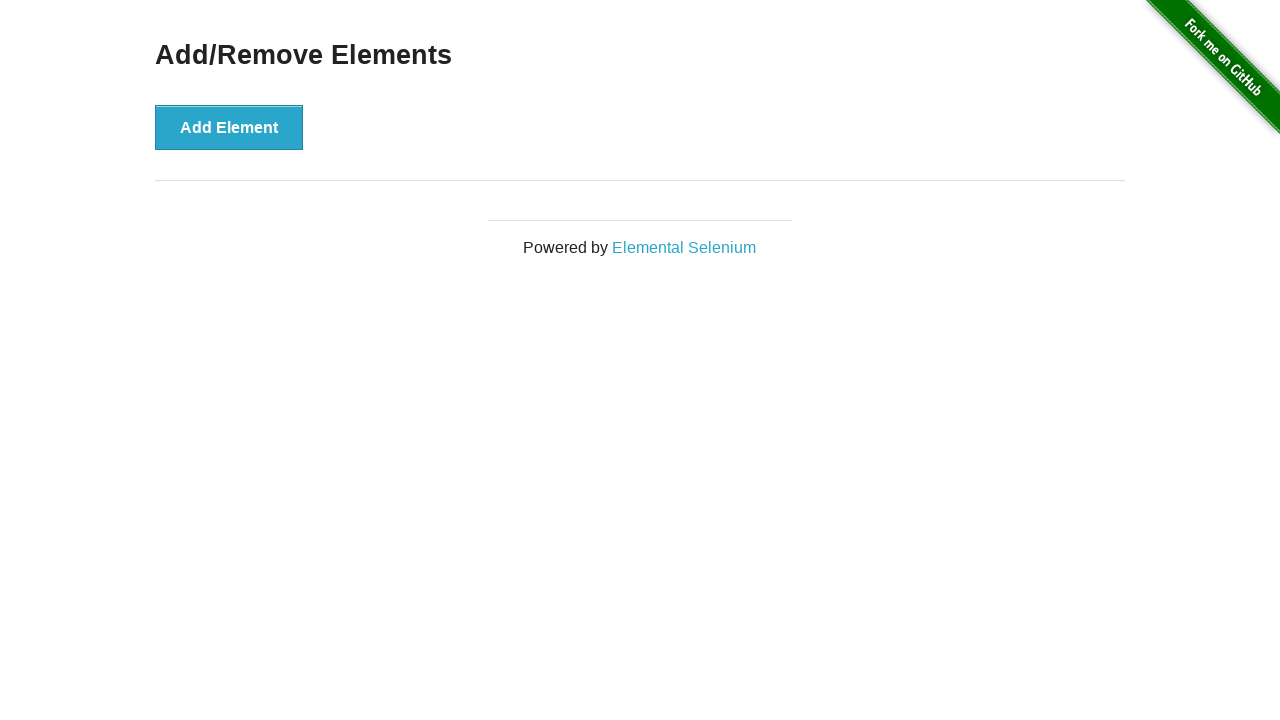

Waited for the example container to be visible
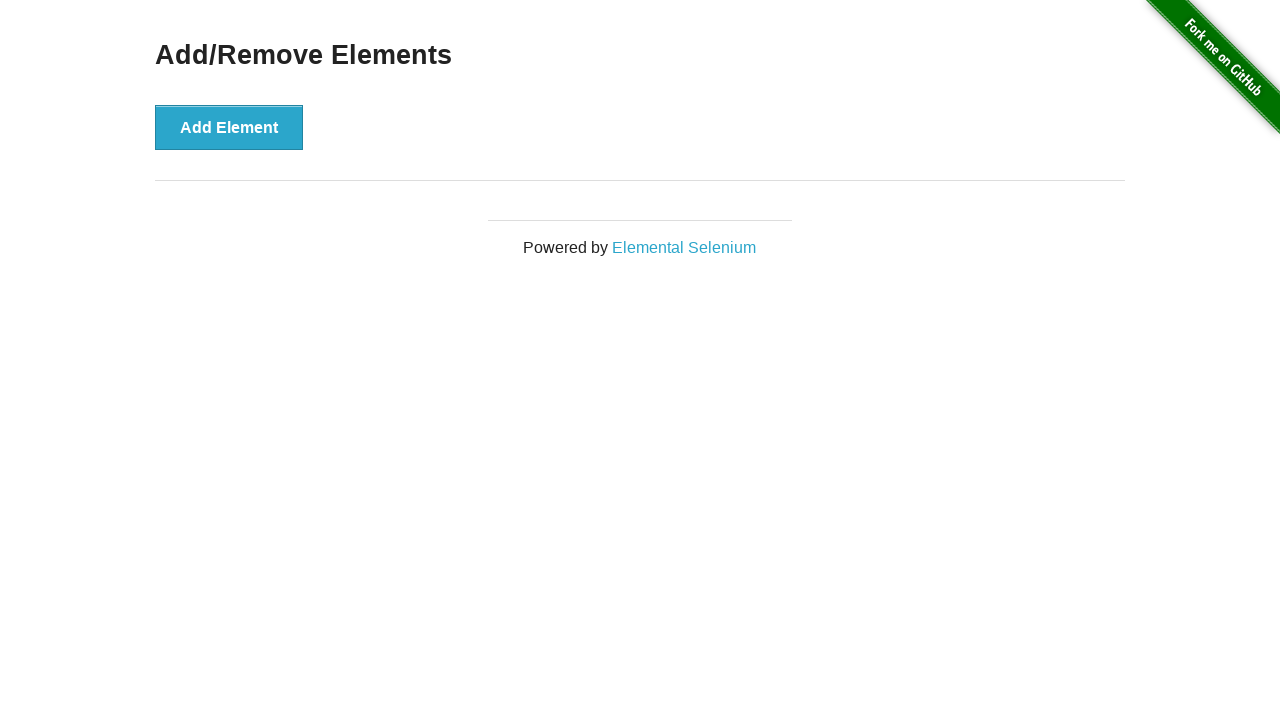

Clicked Add Element button (1st time) at (229, 127) on xpath=//button[@onclick='addElement()']
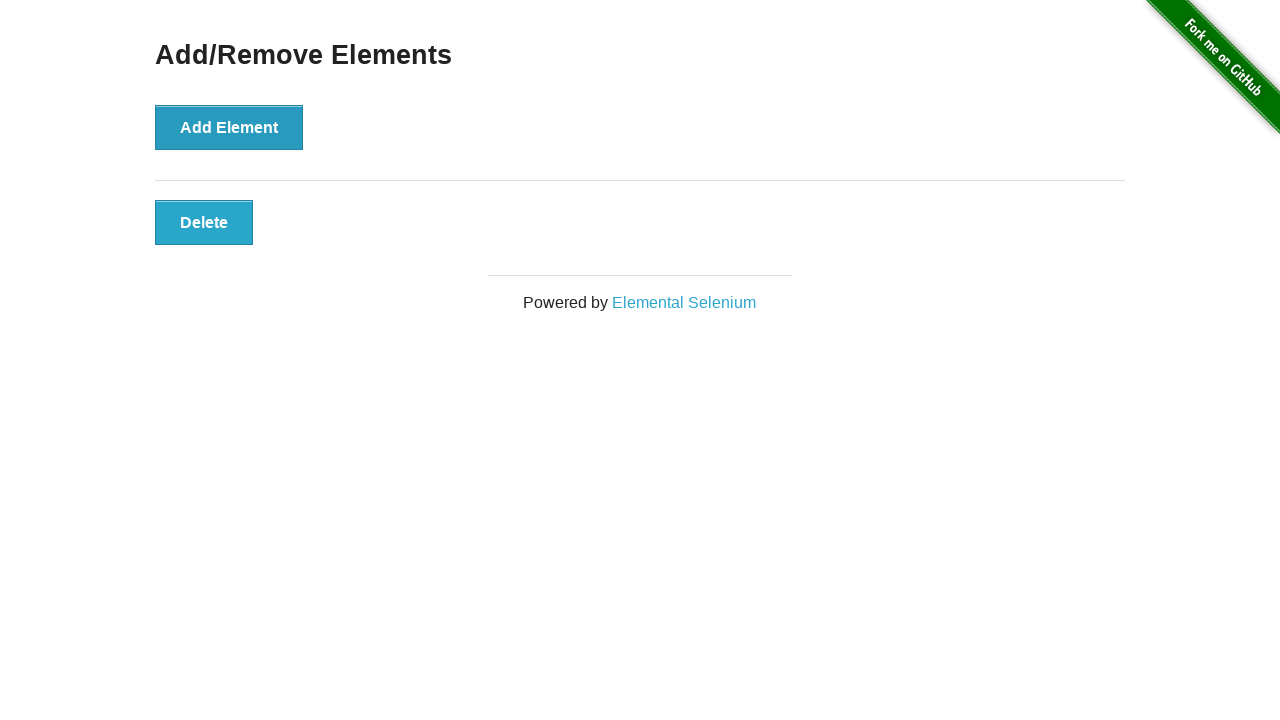

Clicked Add Element button (2nd time) at (229, 127) on xpath=//button[@onclick='addElement()']
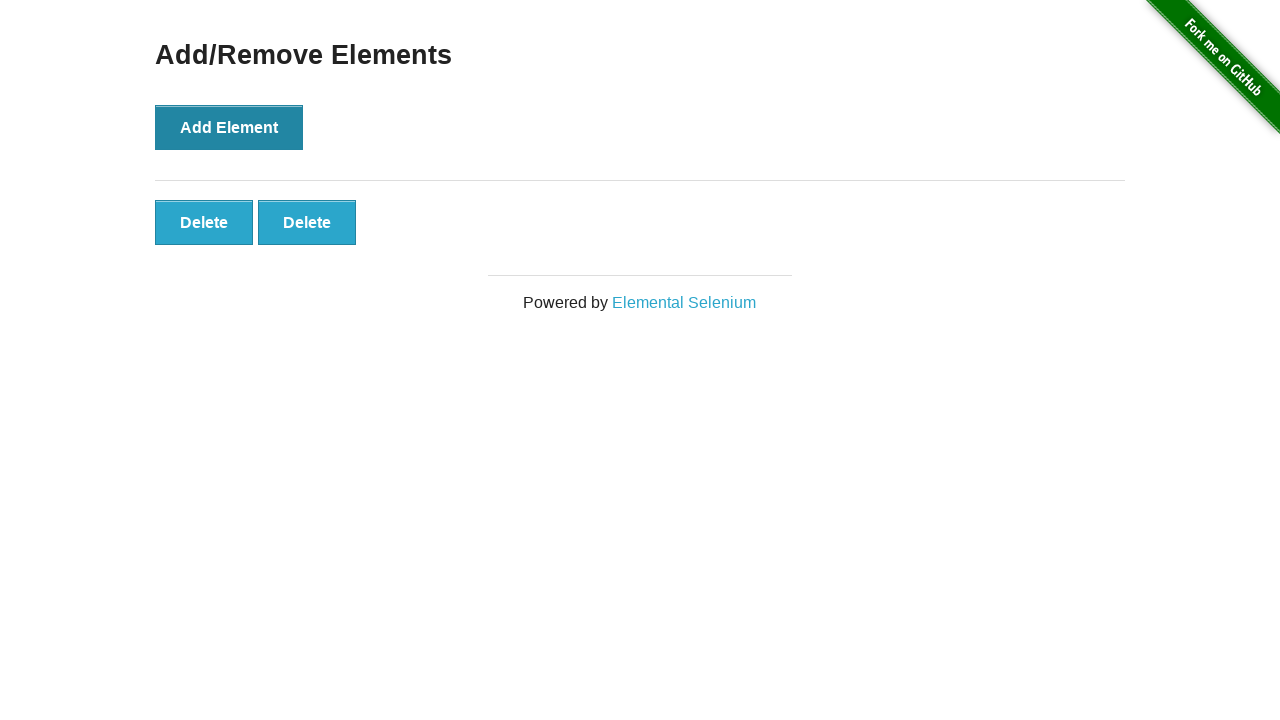

Clicked Add Element button (3rd time) at (229, 127) on xpath=//button[@onclick='addElement()']
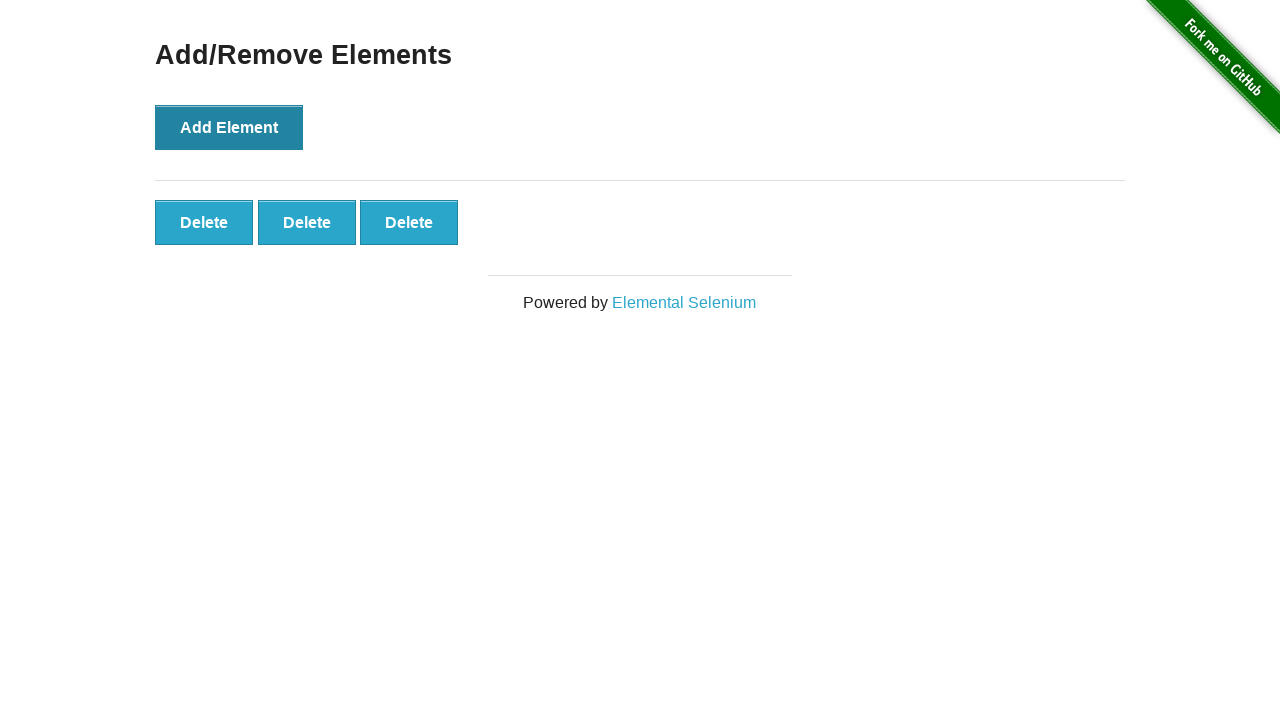

Verified delete buttons are present after adding 3 elements
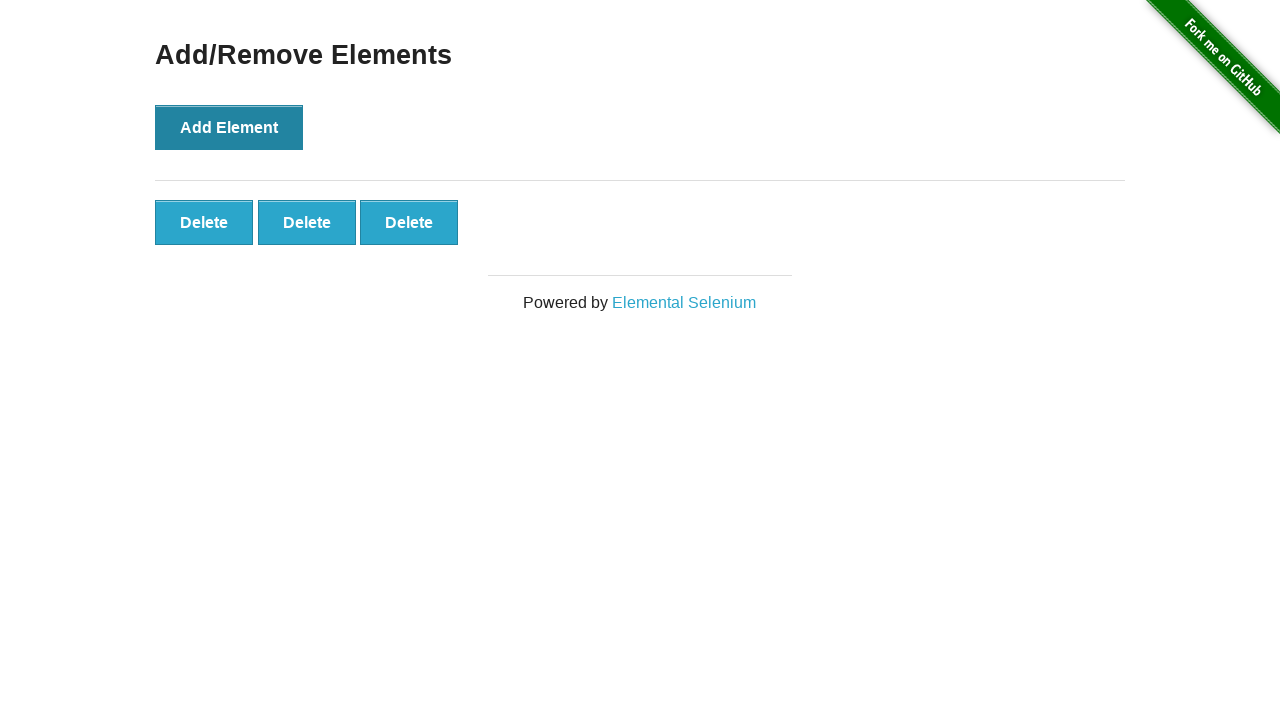

Located all delete buttons
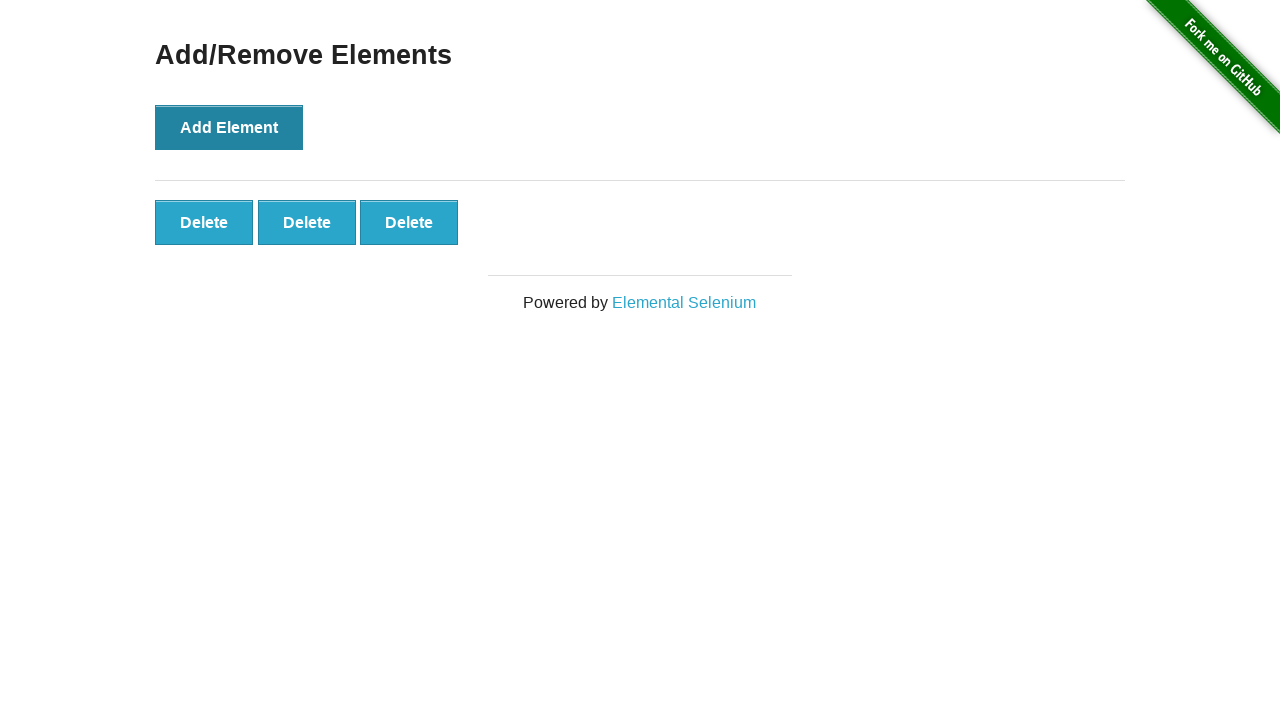

Clicked delete button for the first element at (204, 222) on xpath=//button[@onclick='deleteElement()'] >> nth=0
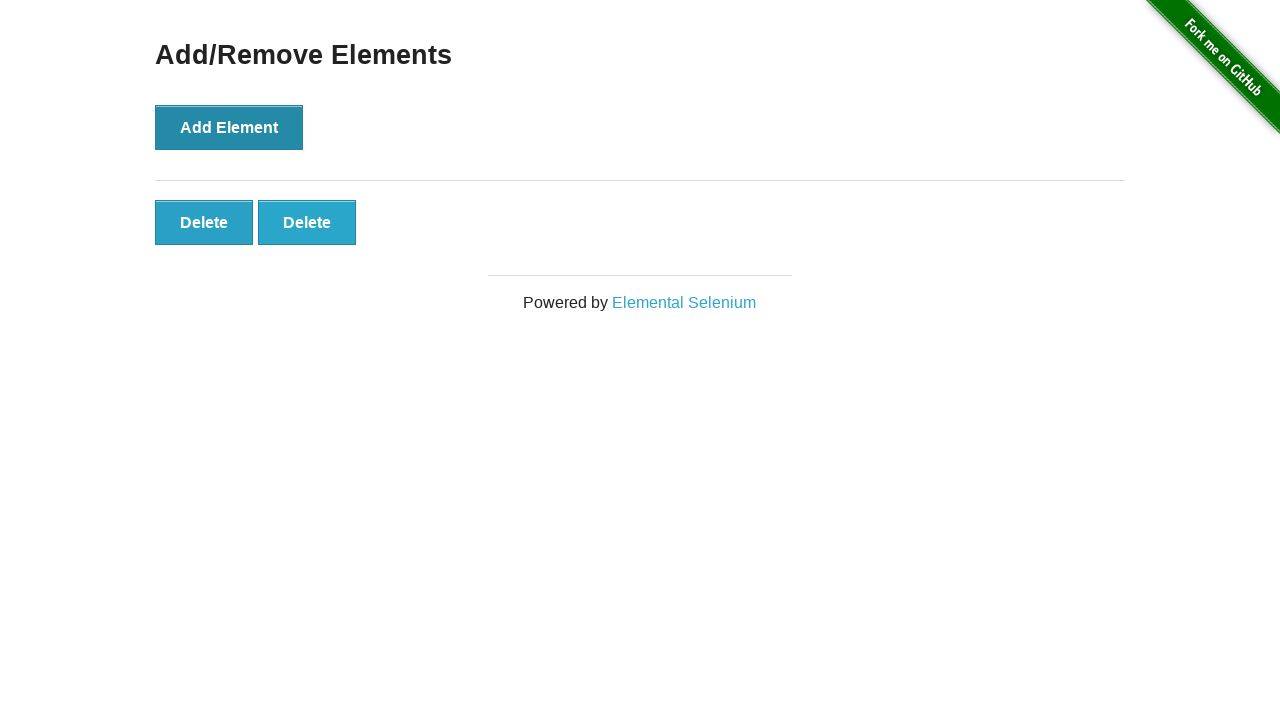

Clicked delete button for the second element at (204, 222) on xpath=//button[@onclick='deleteElement()'] >> nth=0
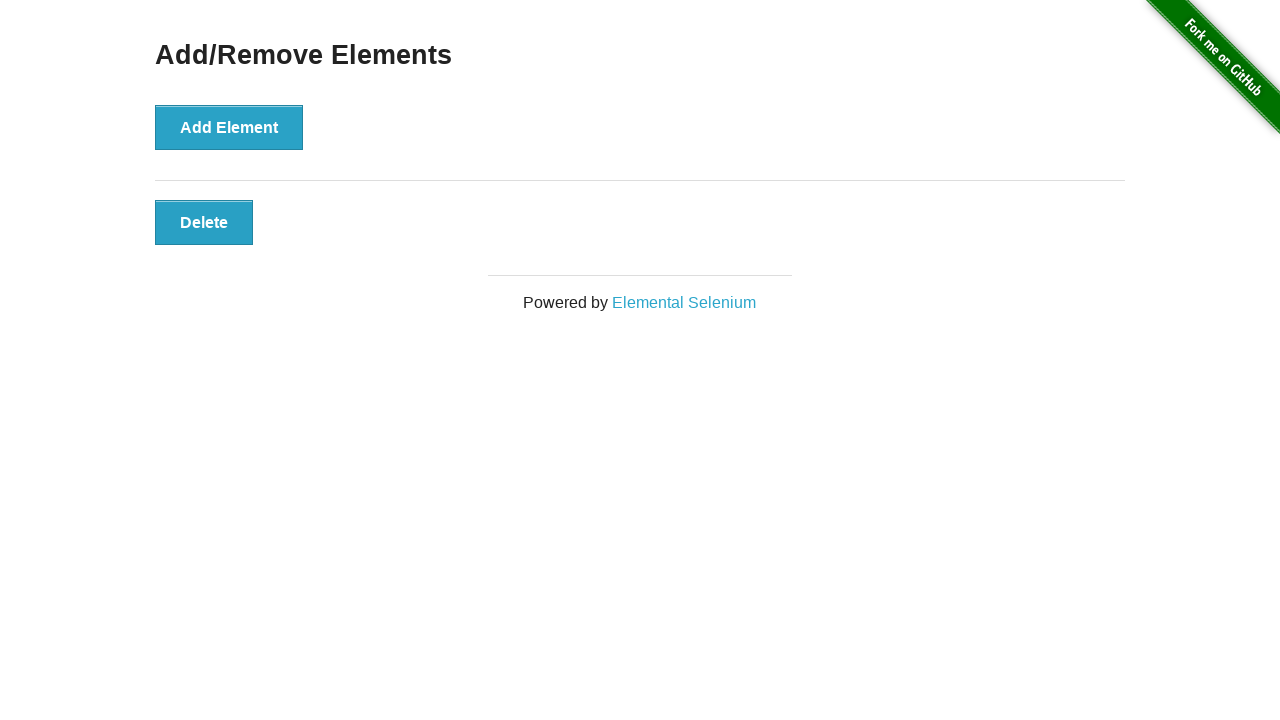

Clicked Add Element button to add one more element at (229, 127) on xpath=//button[@onclick='addElement()']
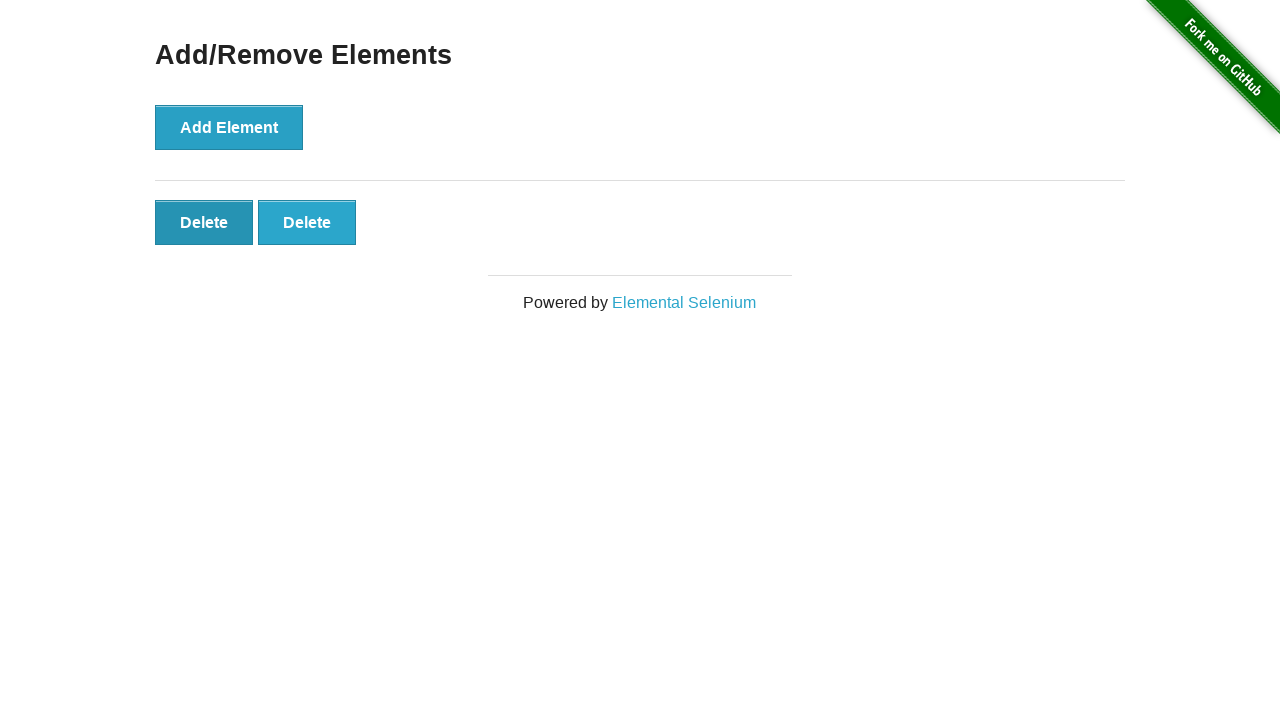

Verified delete buttons are still present after final operations
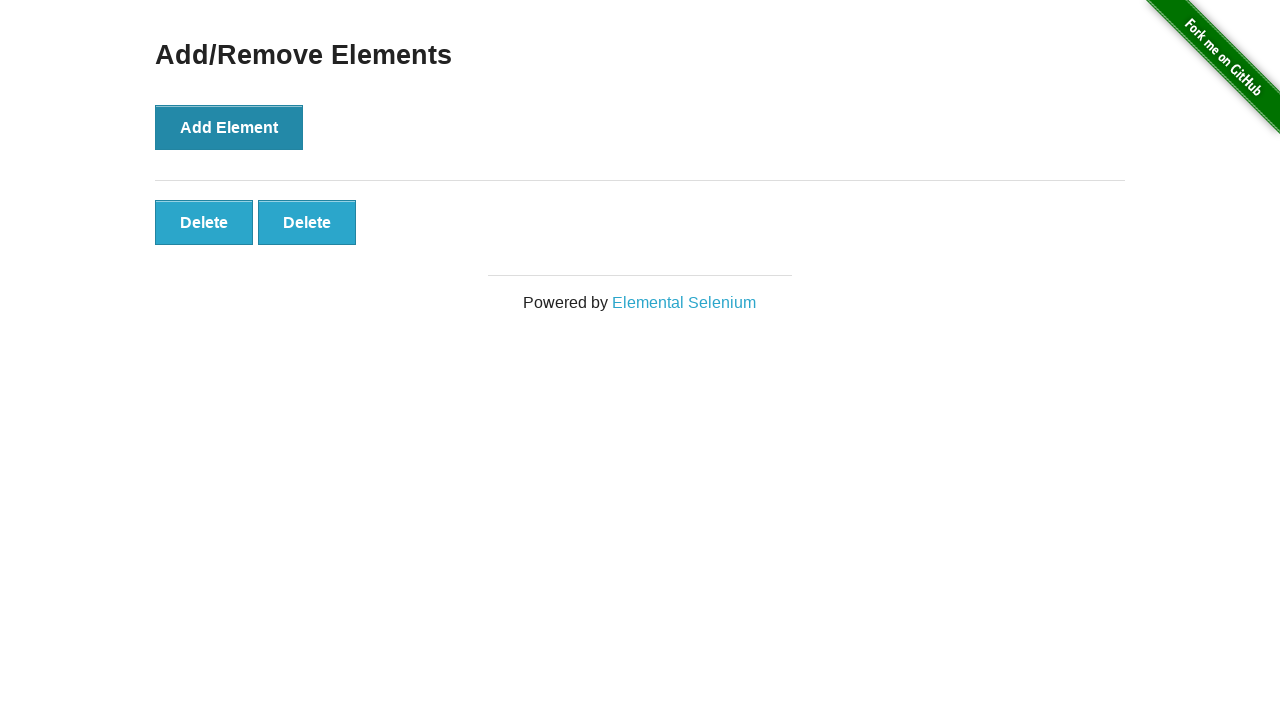

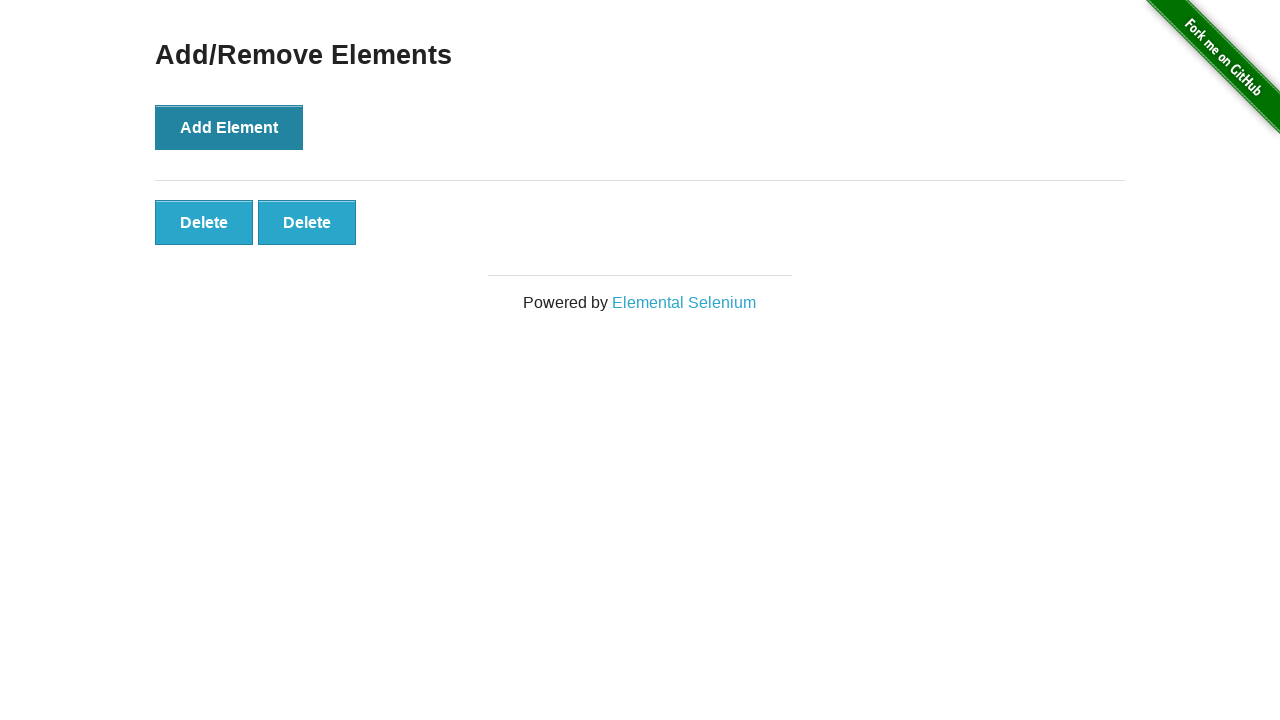